Tests keyboard shortcut functionality by pressing ALT+F1 to trigger a shortcut action, then pressing Escape to dismiss any resulting dialog or state.

Starting URL: https://www.jqueryscript.net/demo/keyboard-shortcut-handling/

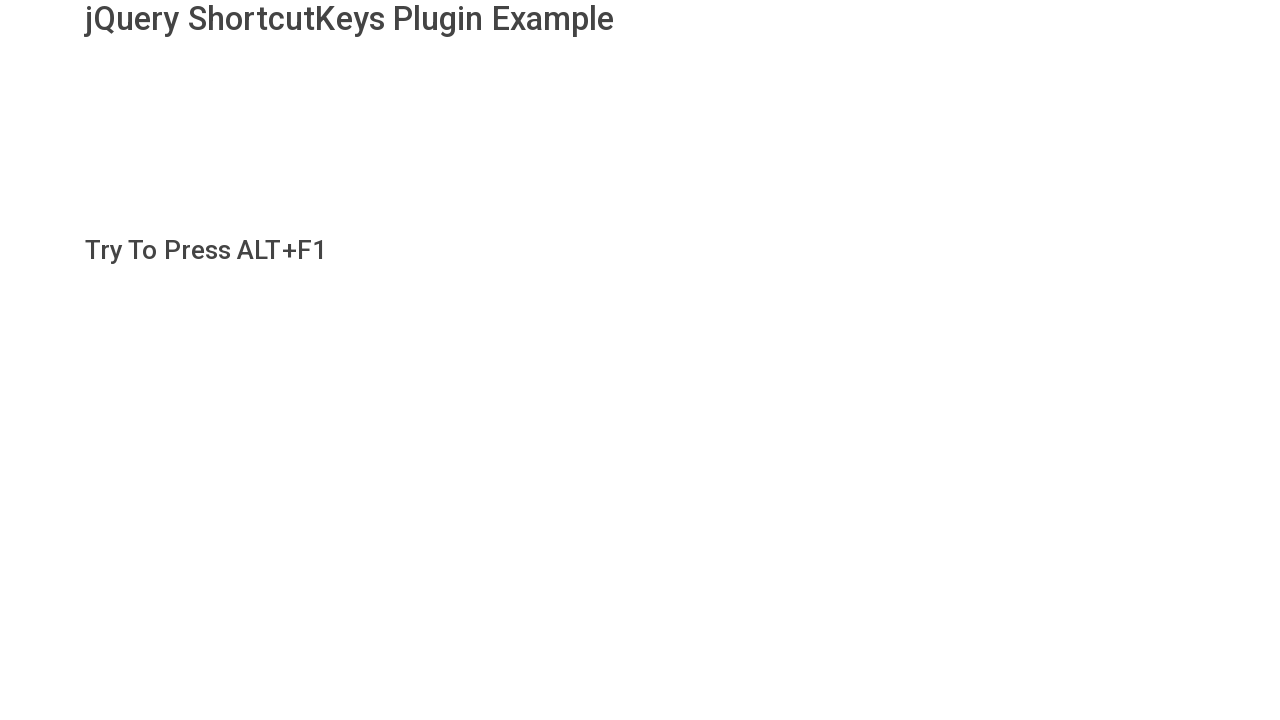

Navigated to keyboard shortcut handling demo page
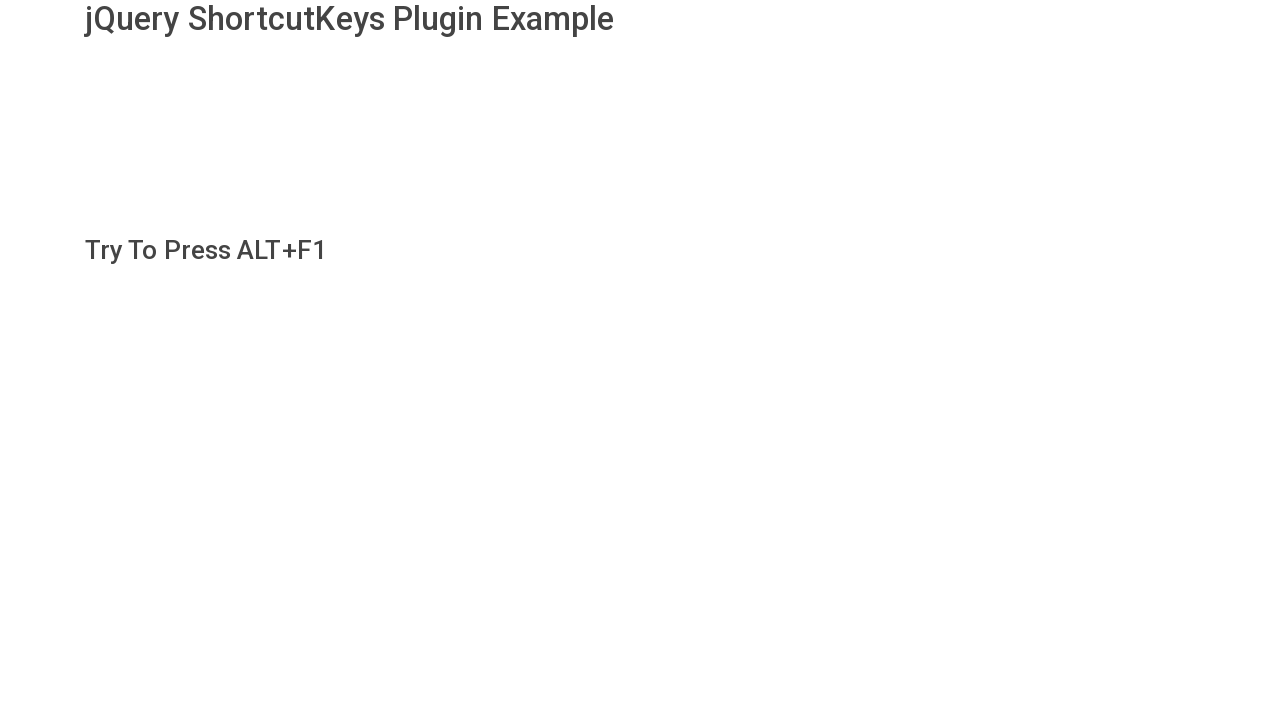

Pressed Alt key down
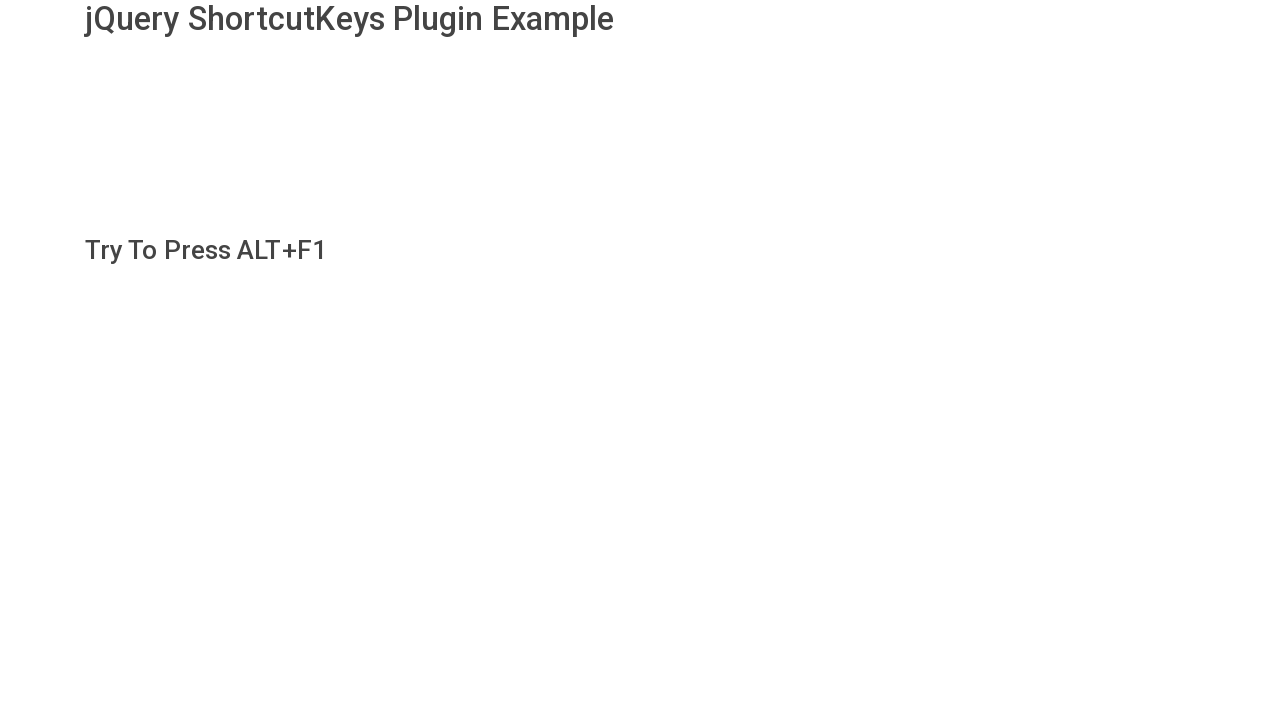

Pressed F1 key to trigger keyboard shortcut ALT+F1
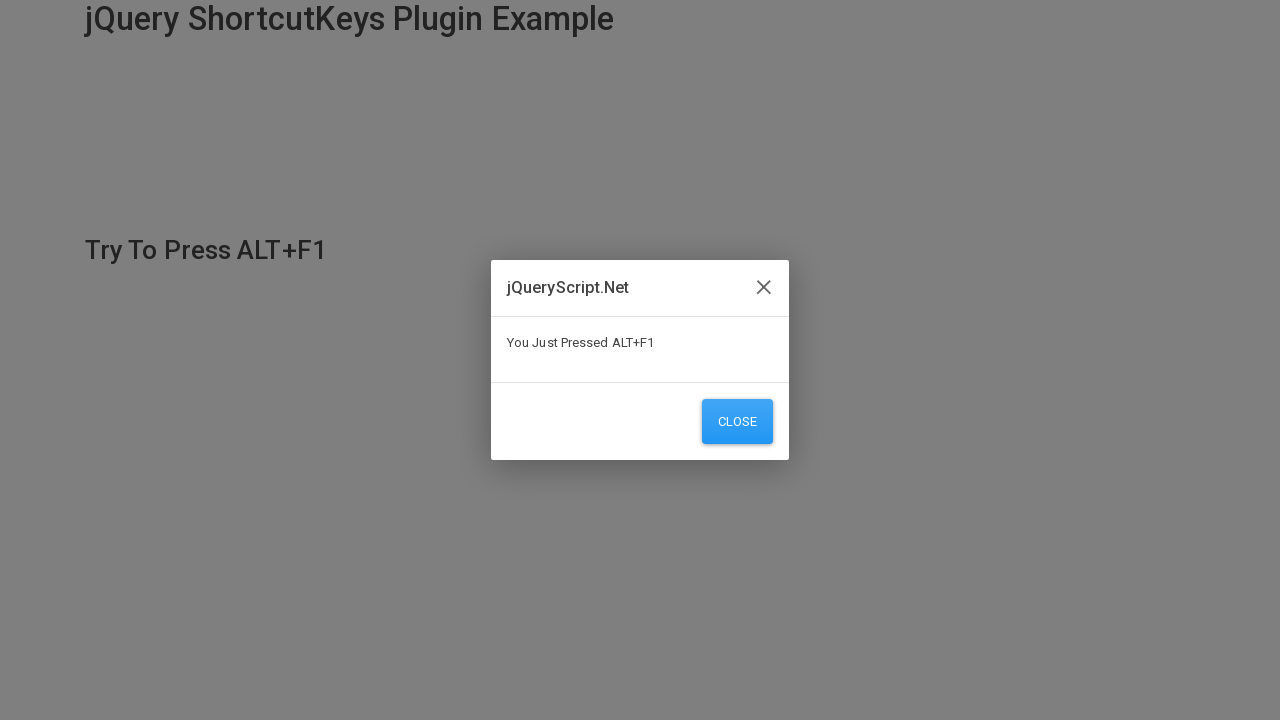

Released Alt key
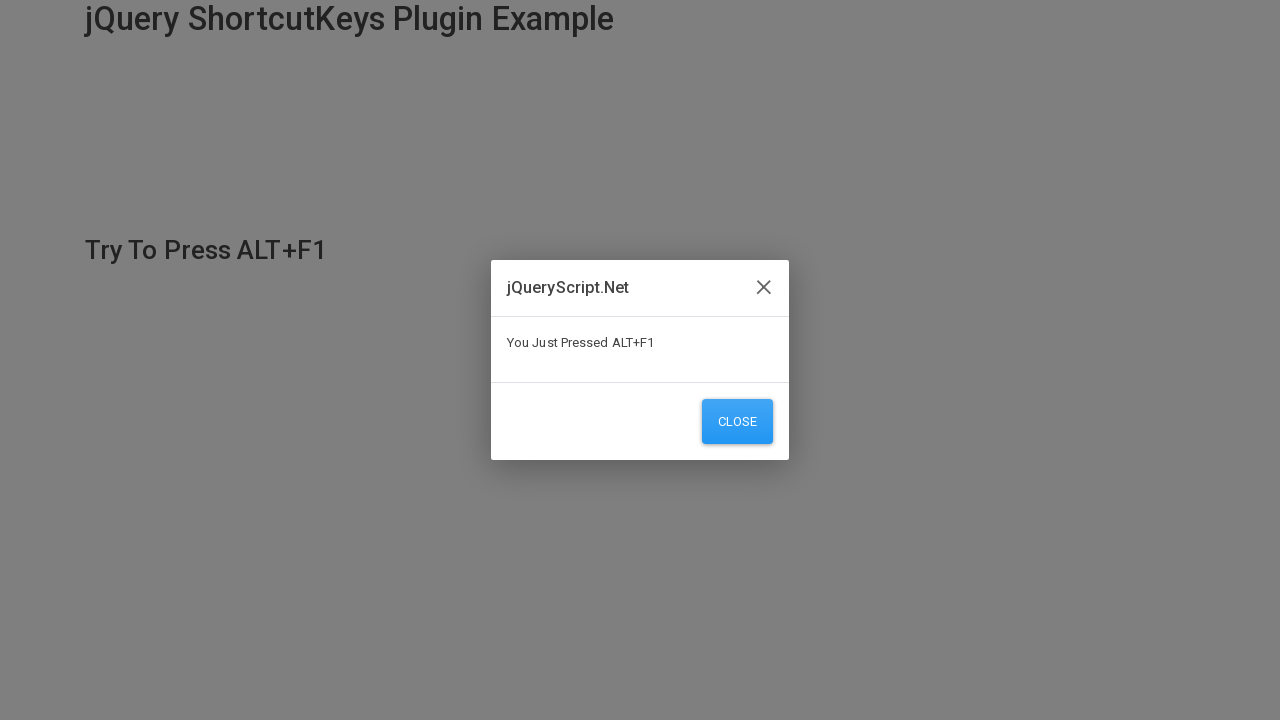

Waited 2 seconds for shortcut action to complete
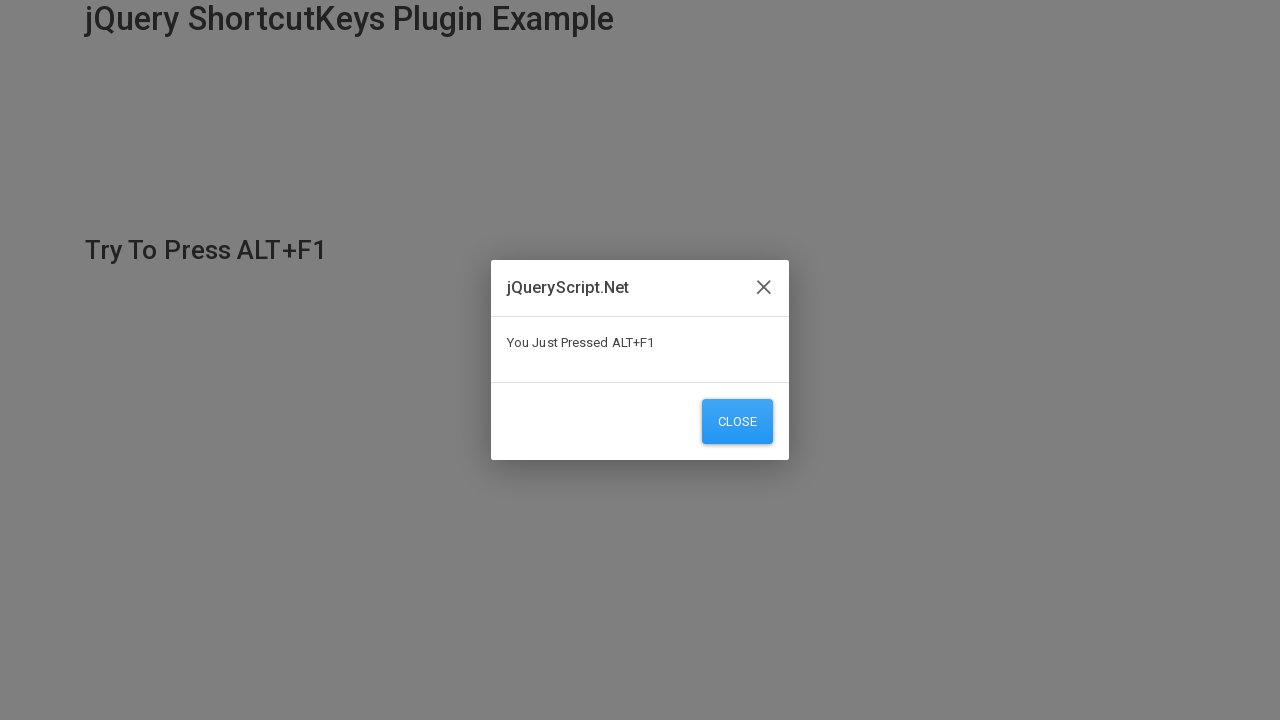

Pressed Escape key to dismiss dialog or state
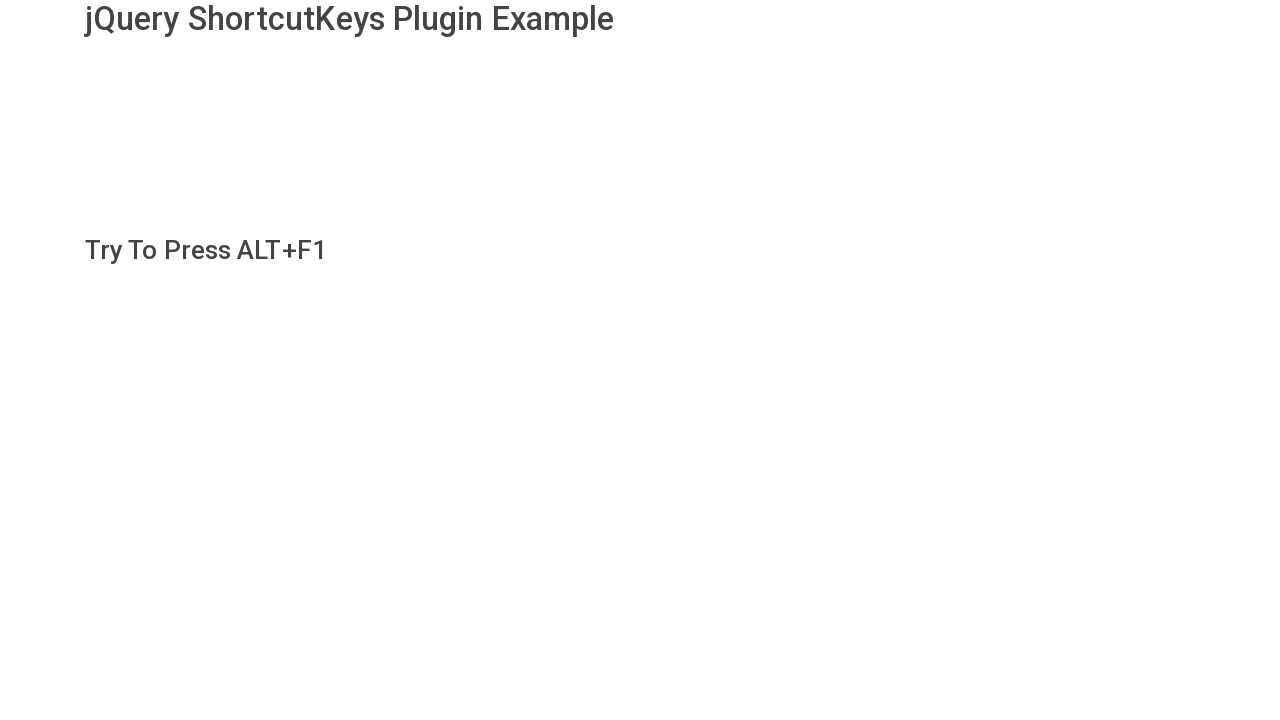

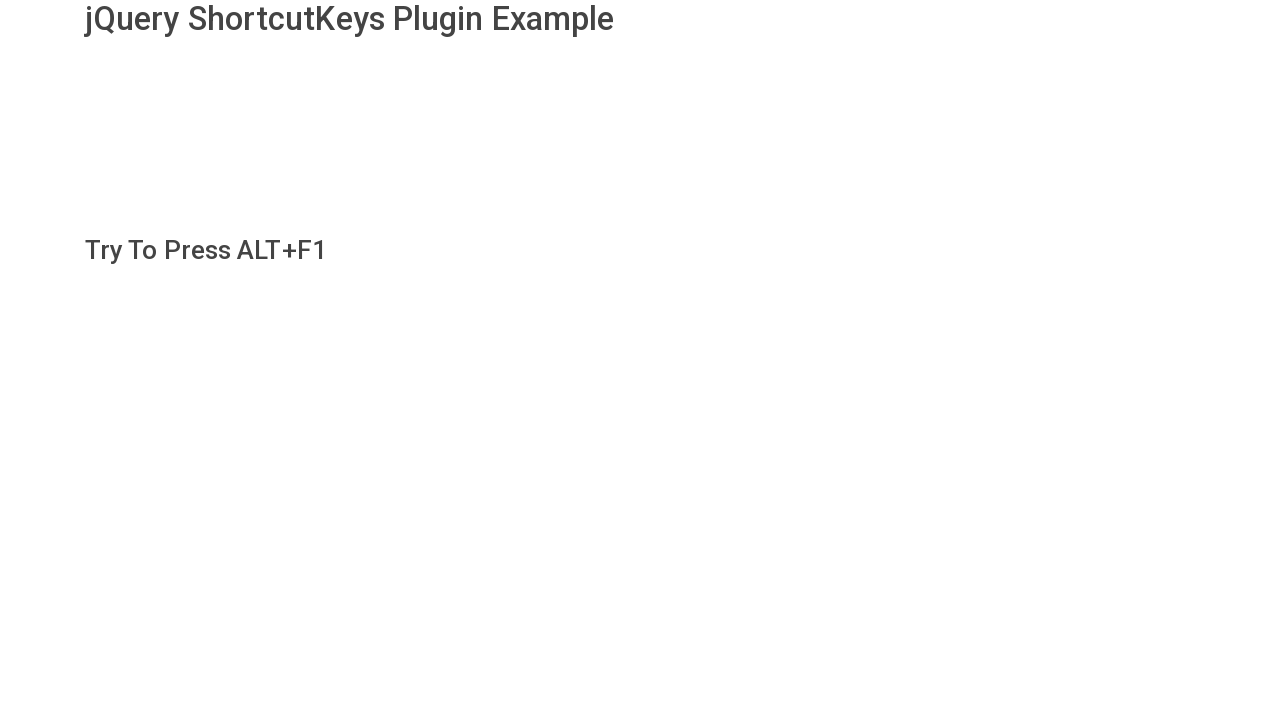